Tests sum calculator by entering two numbers and verifying the sum result

Starting URL: https://www.lambdatest.com/selenium-playground/simple-form-demo

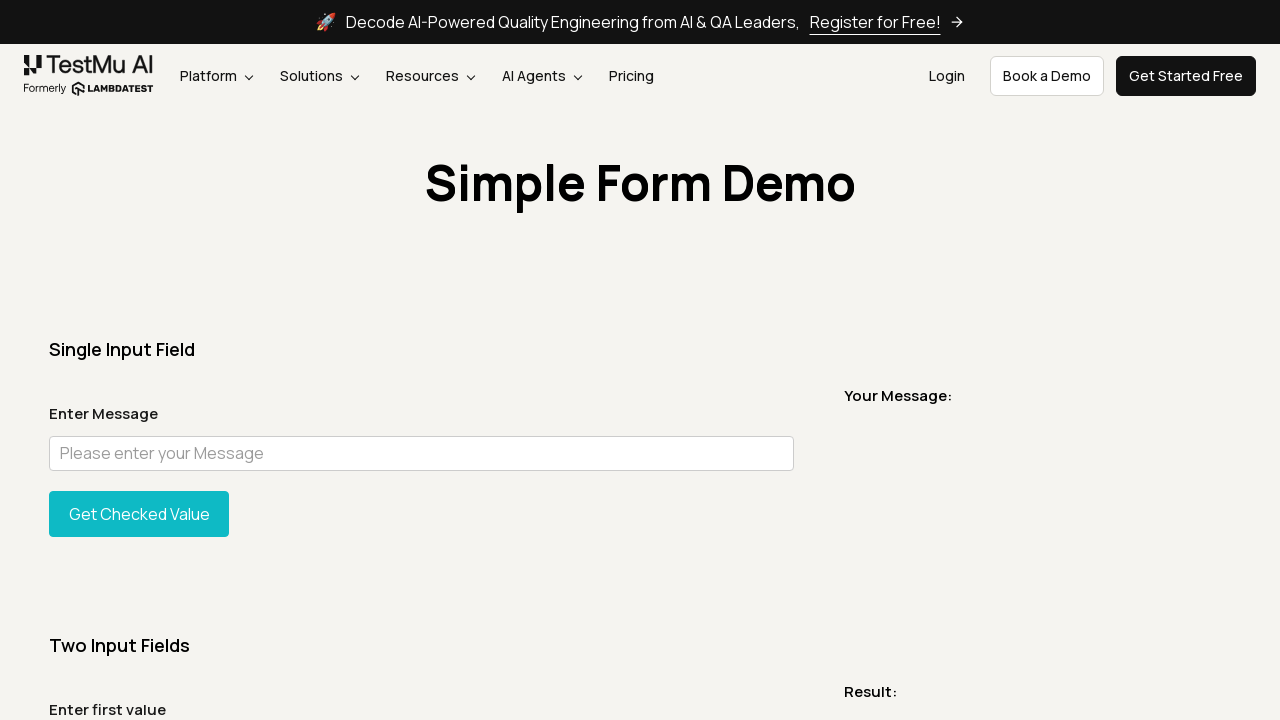

Entered first number (2) in sum1 input field on input#sum1
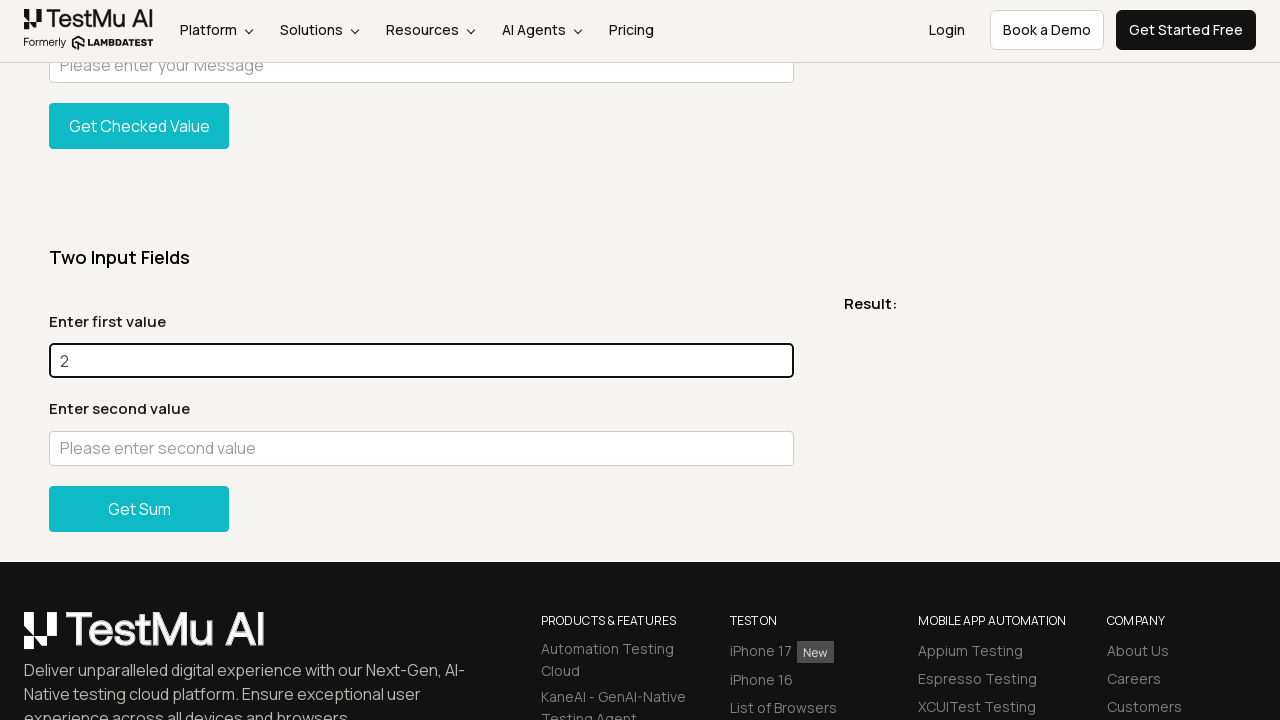

Entered second number (4) in sum2 input field on input#sum2
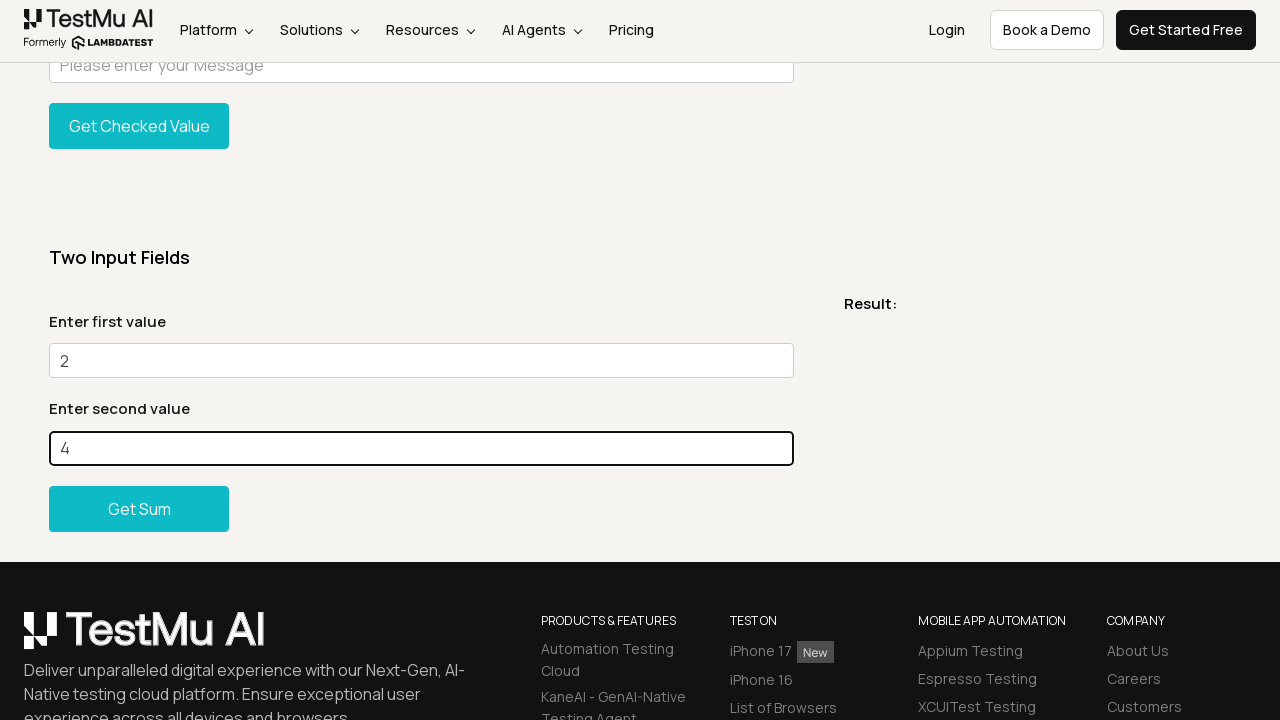

Clicked 'Get Total' button to calculate sum at (139, 508) on xpath=//*[@id="gettotal"]/button
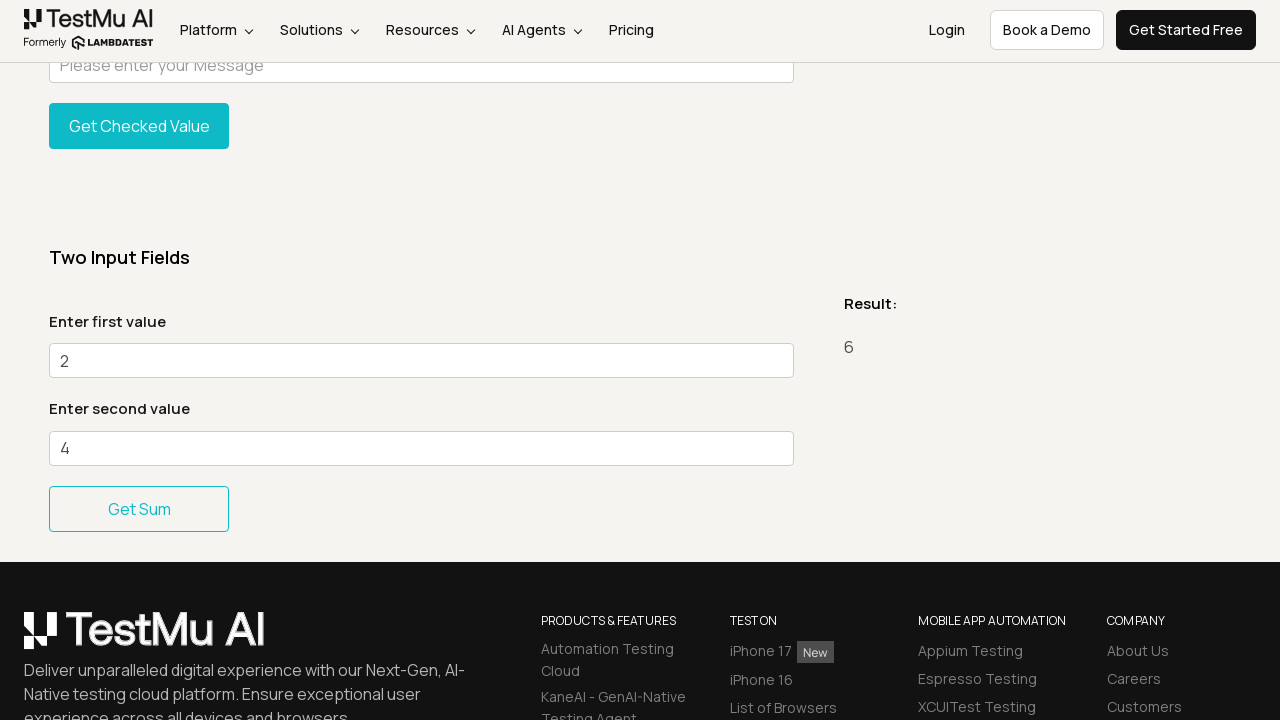

Located result message element
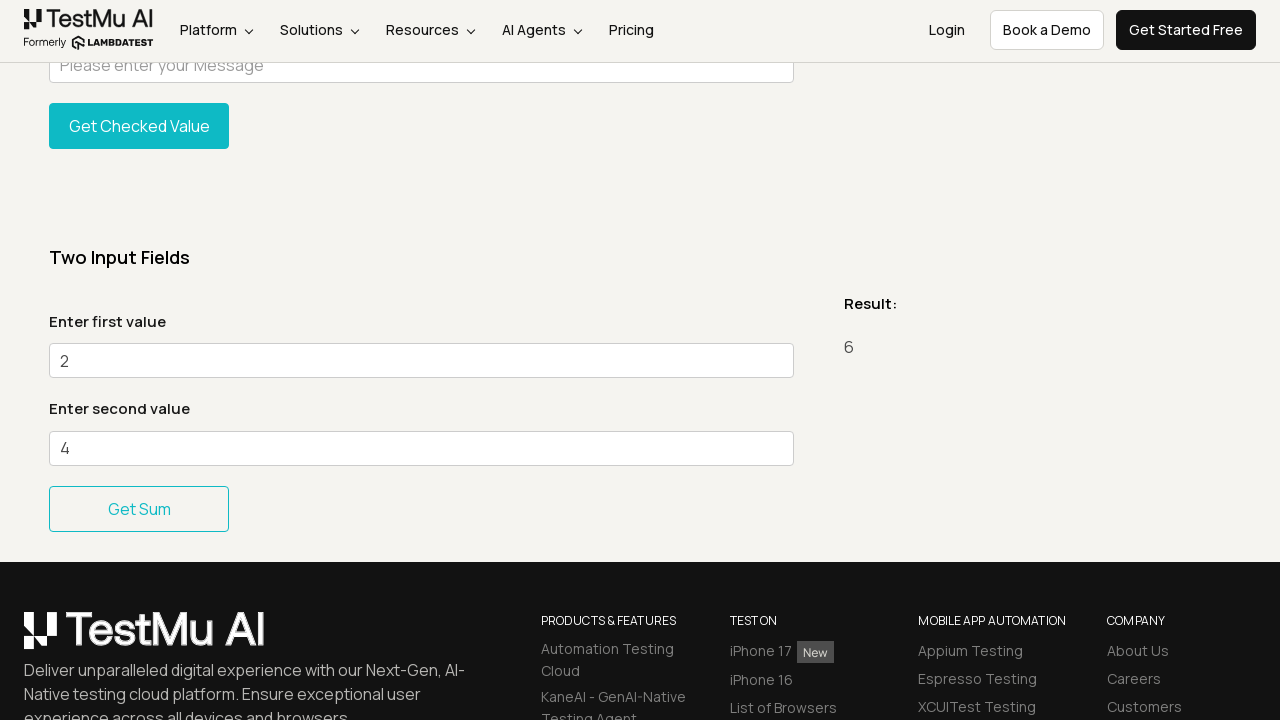

Verified sum result equals 6
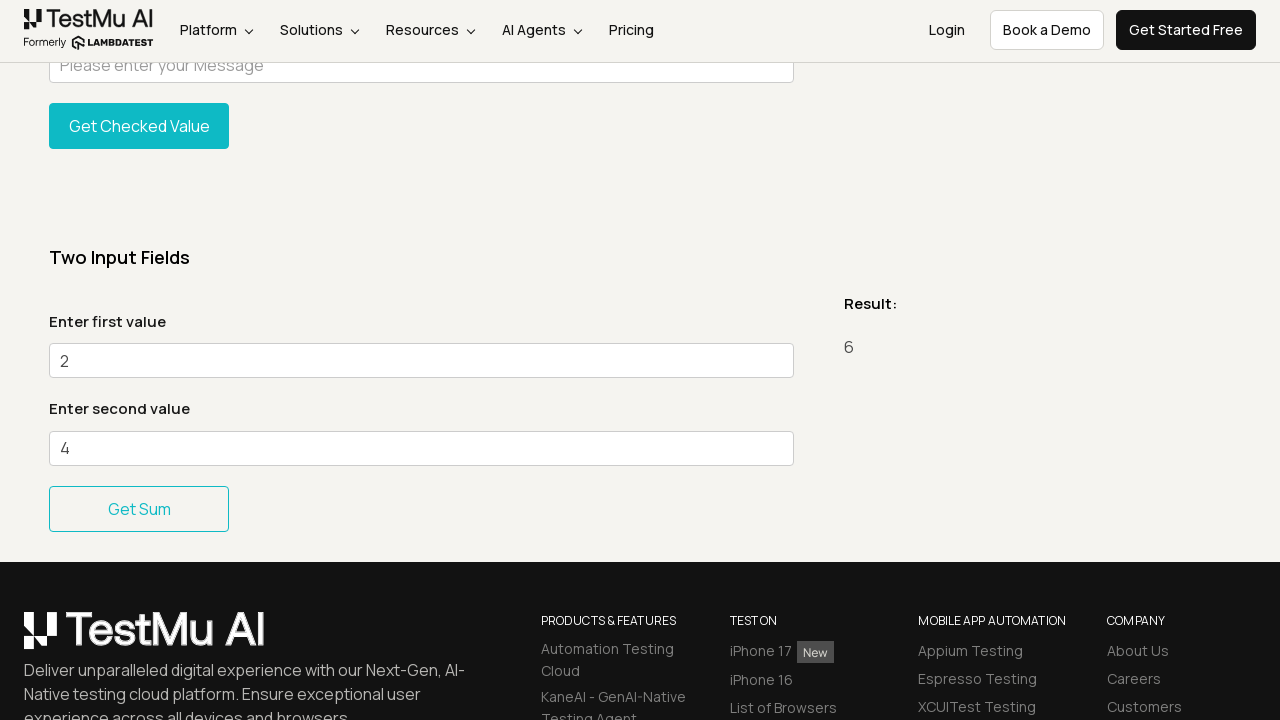

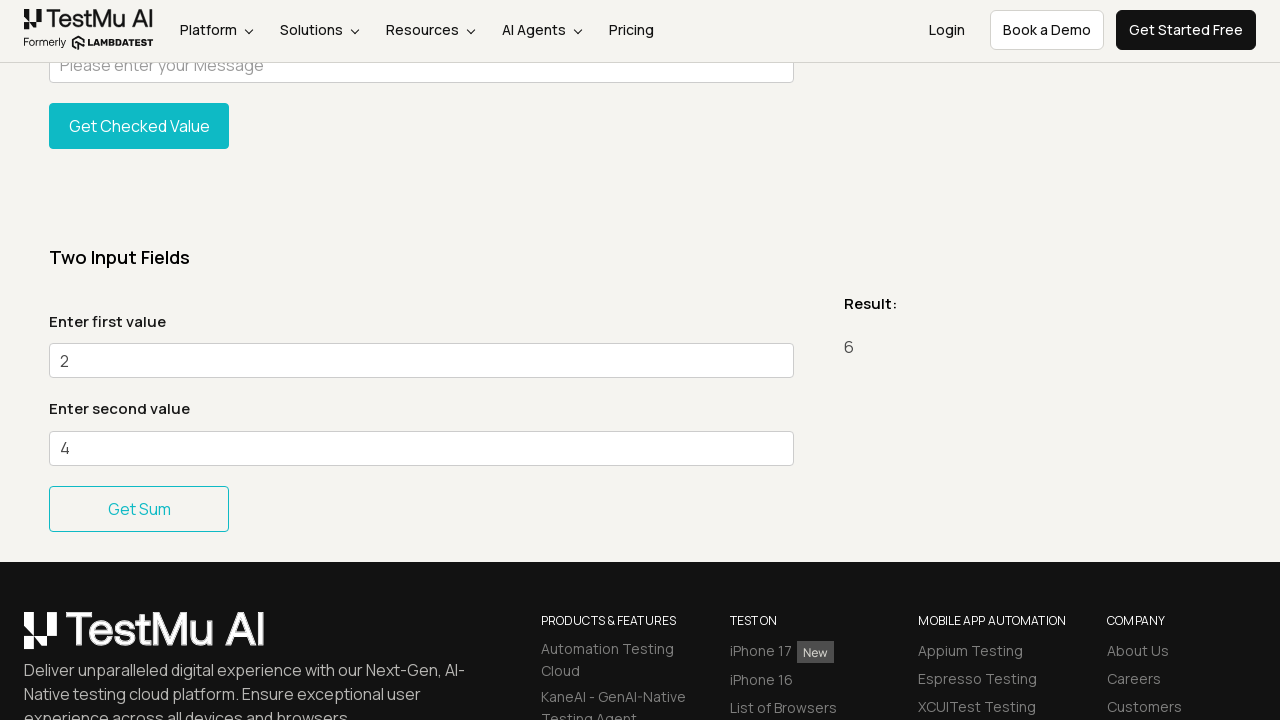